Tests that clicking on Form Authentication link navigates to the correct login URL

Starting URL: https://the-internet.herokuapp.com/

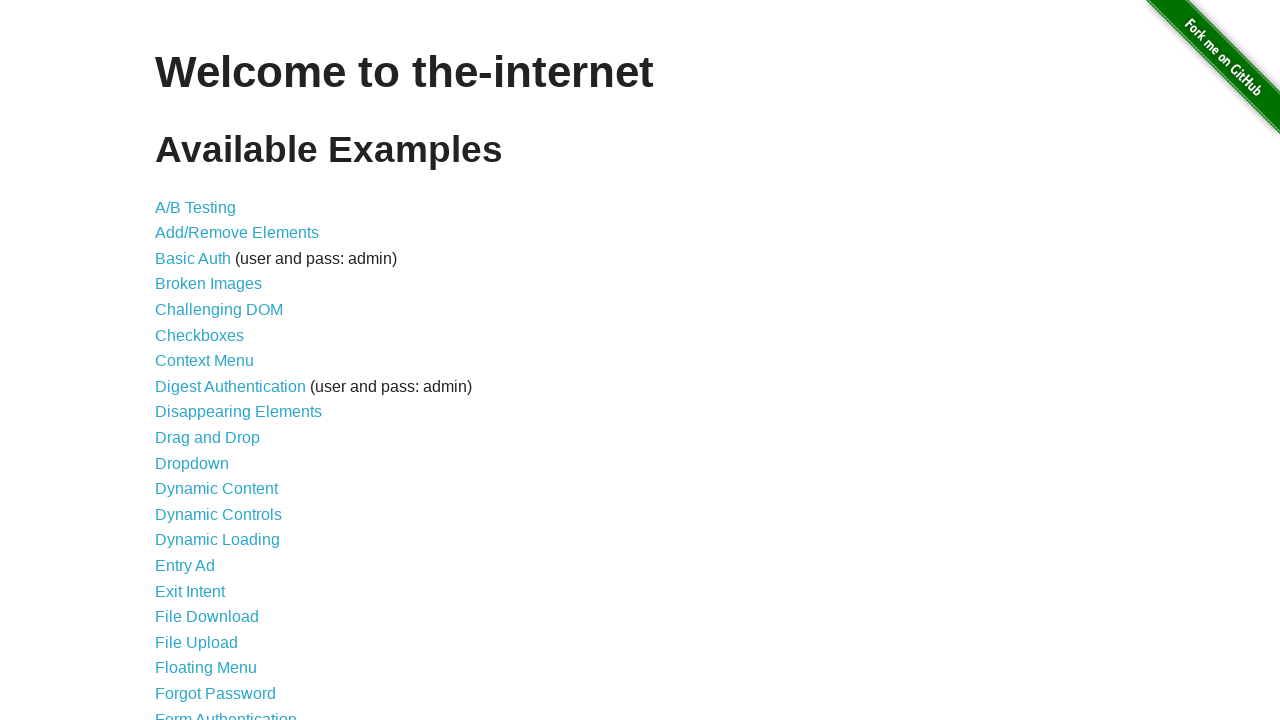

Navigated to the-internet.herokuapp.com homepage
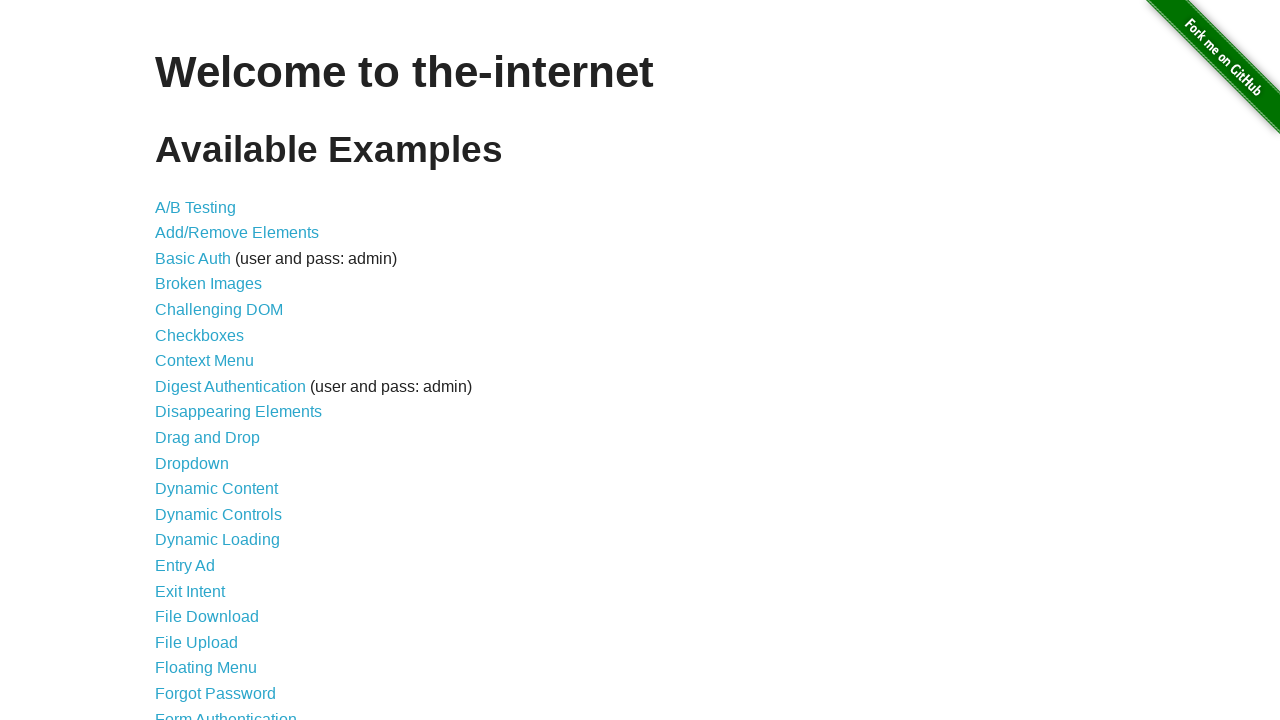

Clicked on Form Authentication link at (226, 712) on xpath=//a[@href="/login"]
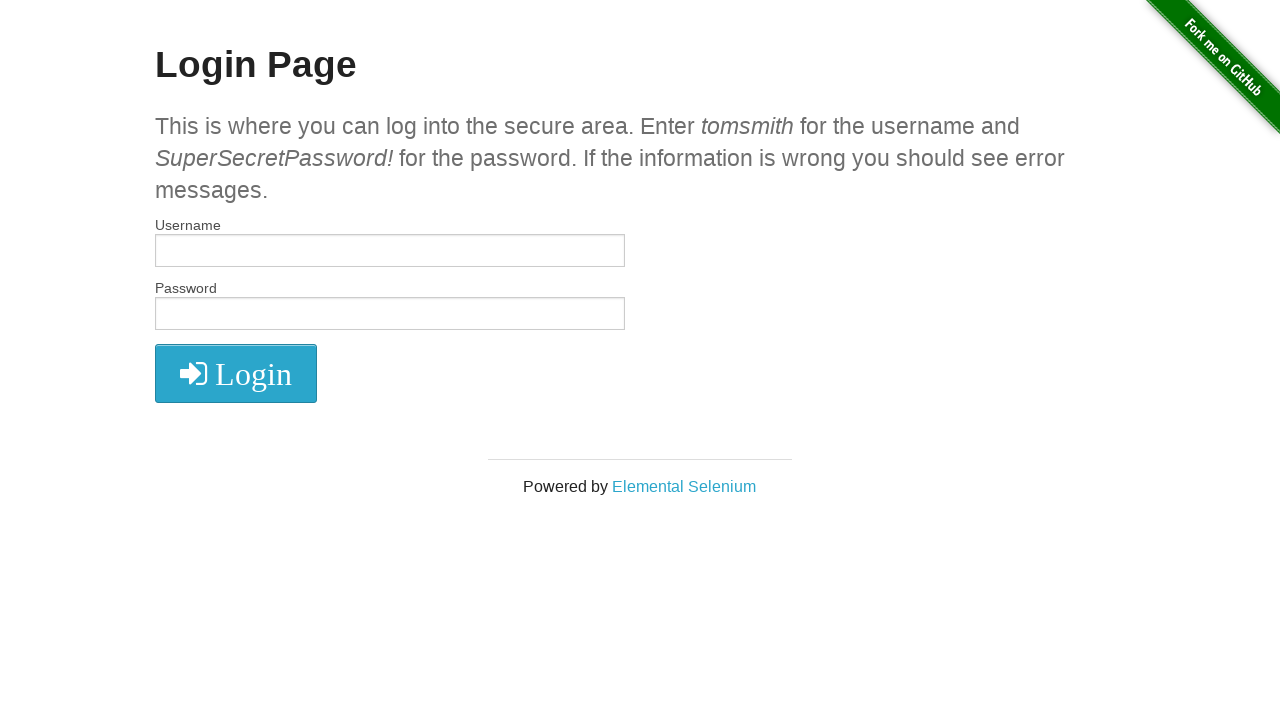

Verified navigation to correct login URL
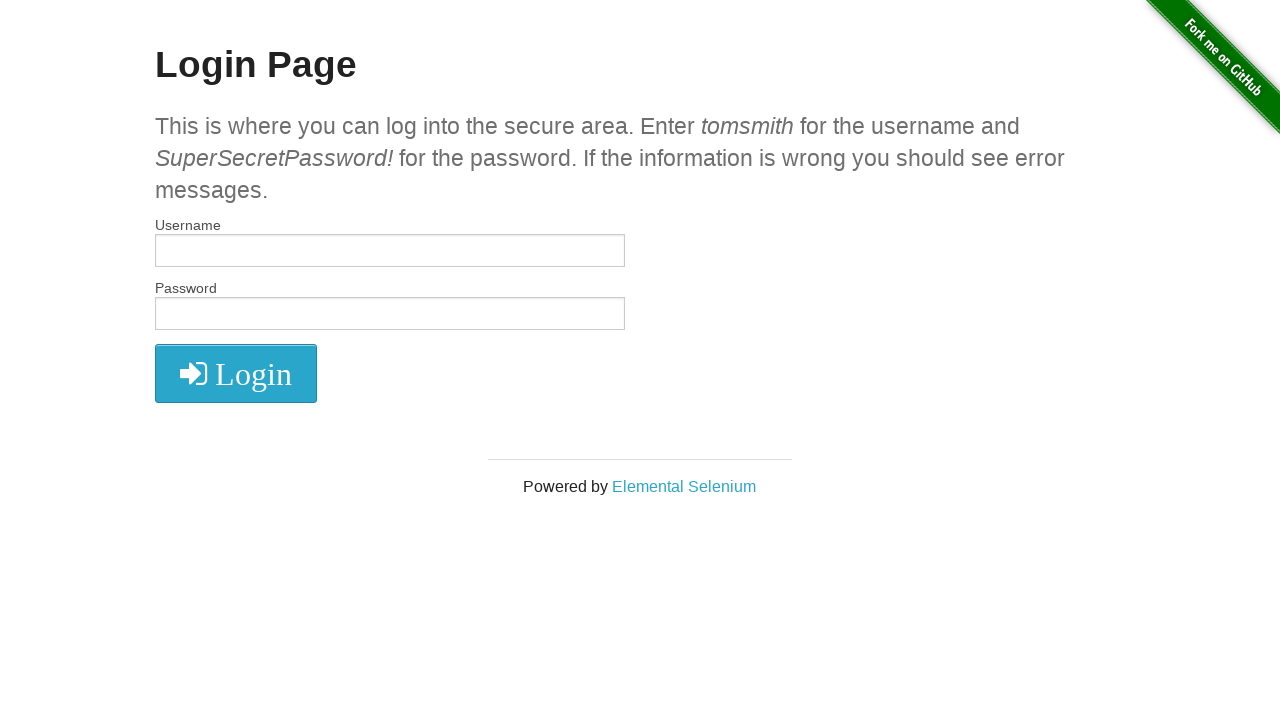

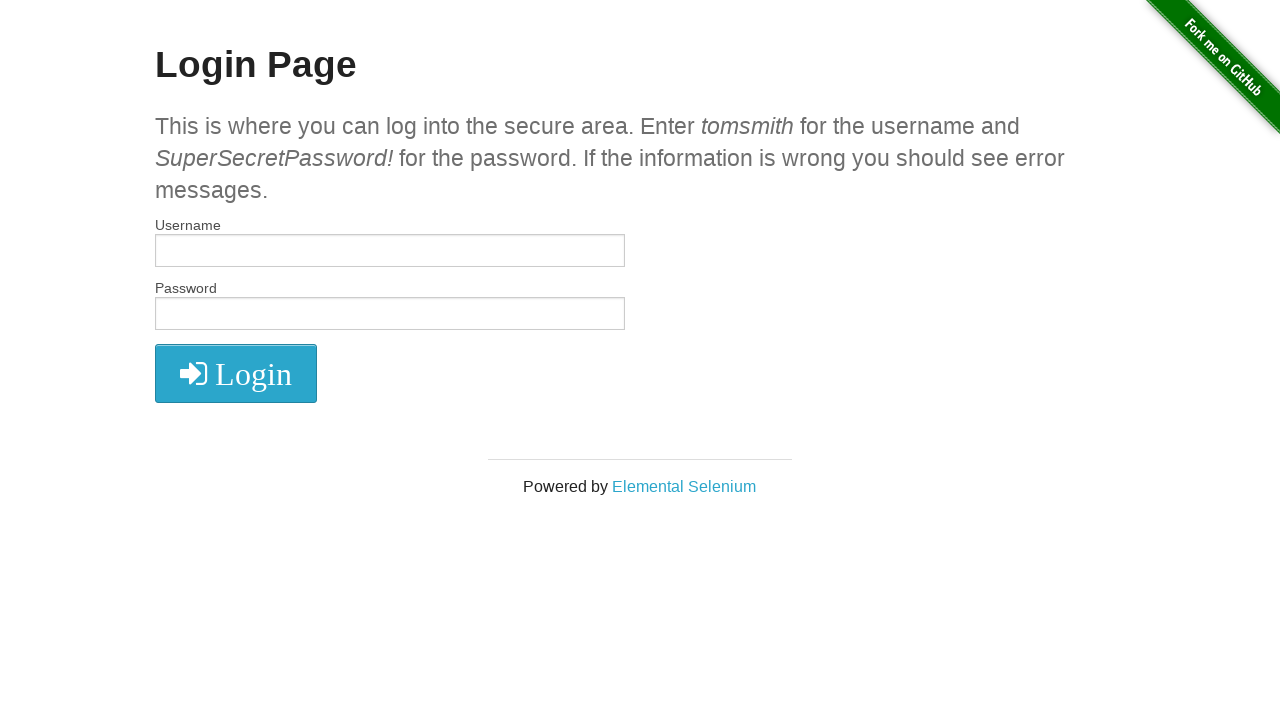